Tests an e-commerce flow by adding multiple items to cart, proceeding to checkout, and applying a promo code

Starting URL: https://rahulshettyacademy.com/seleniumPractise

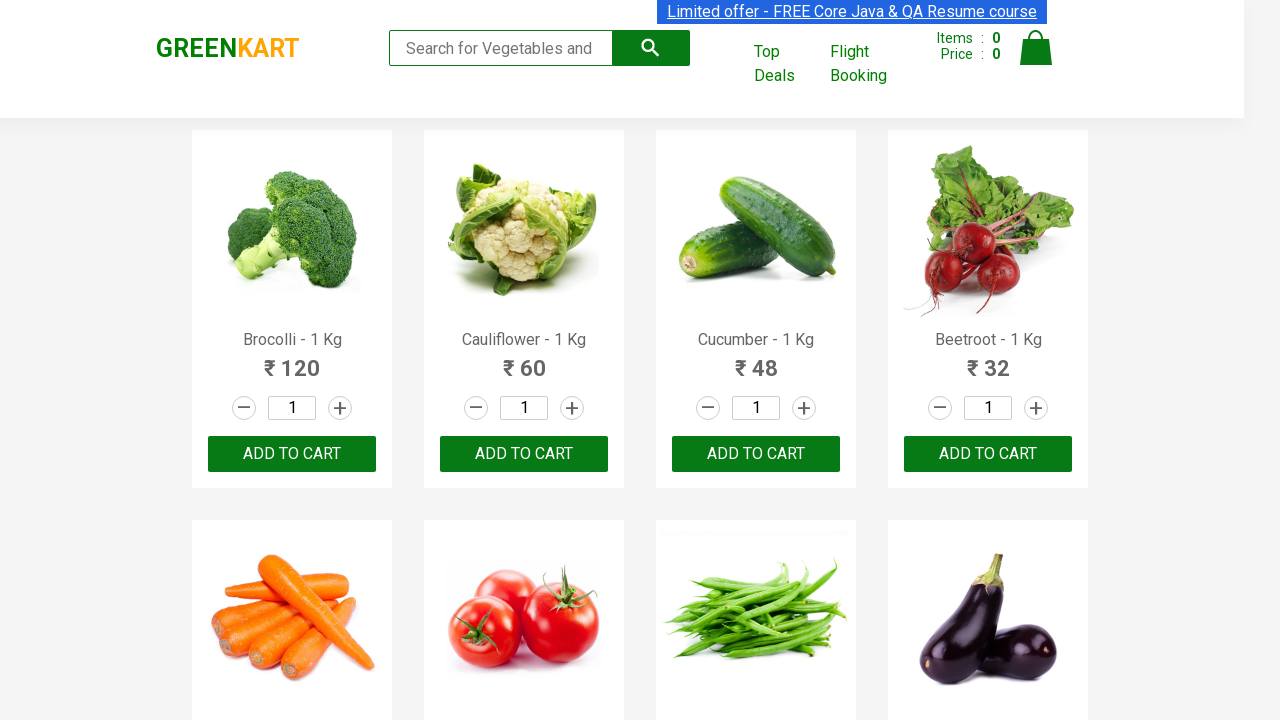

Retrieved all product names from the page
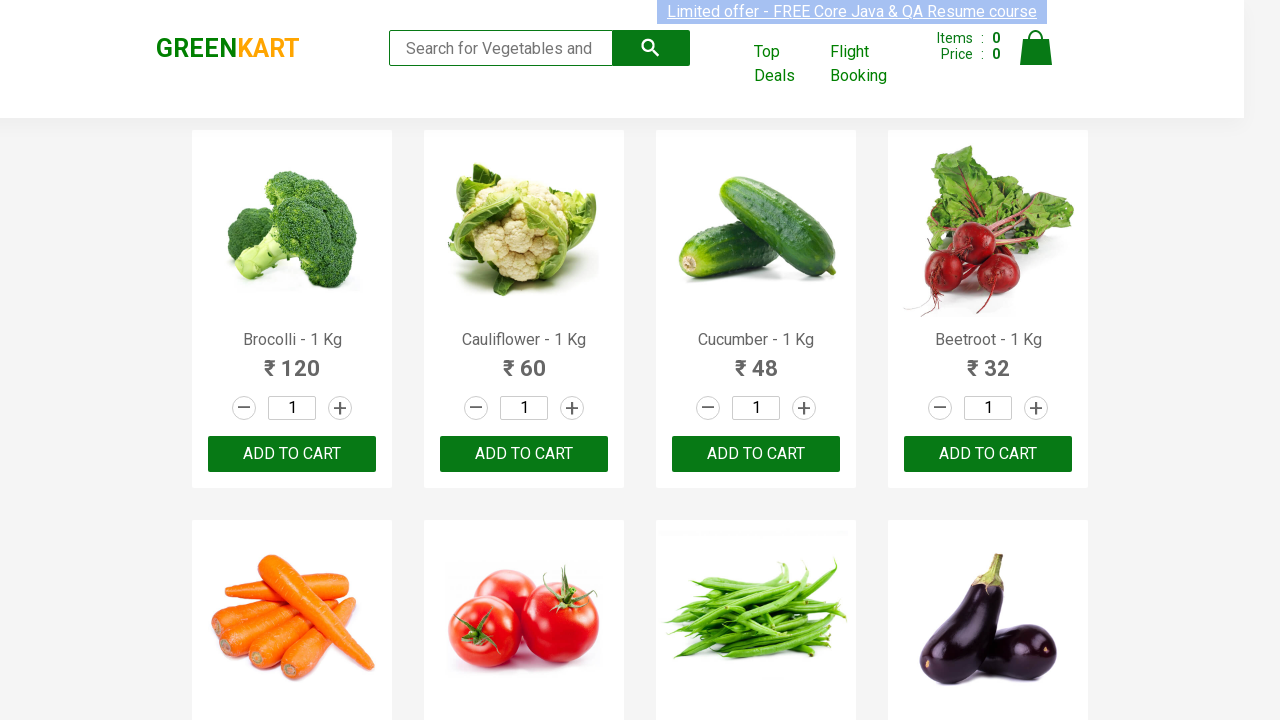

Retrieved all add to cart buttons
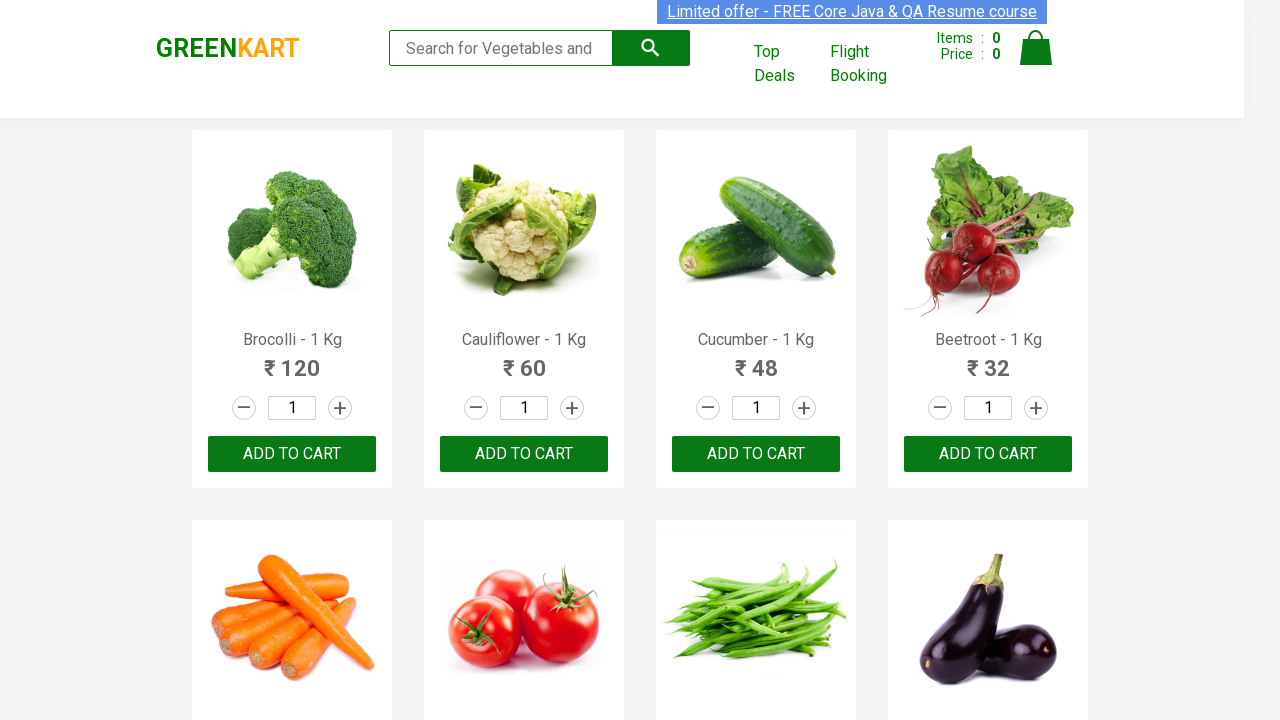

Added 'Cucumber' to cart at (756, 454) on div.products button >> nth=2
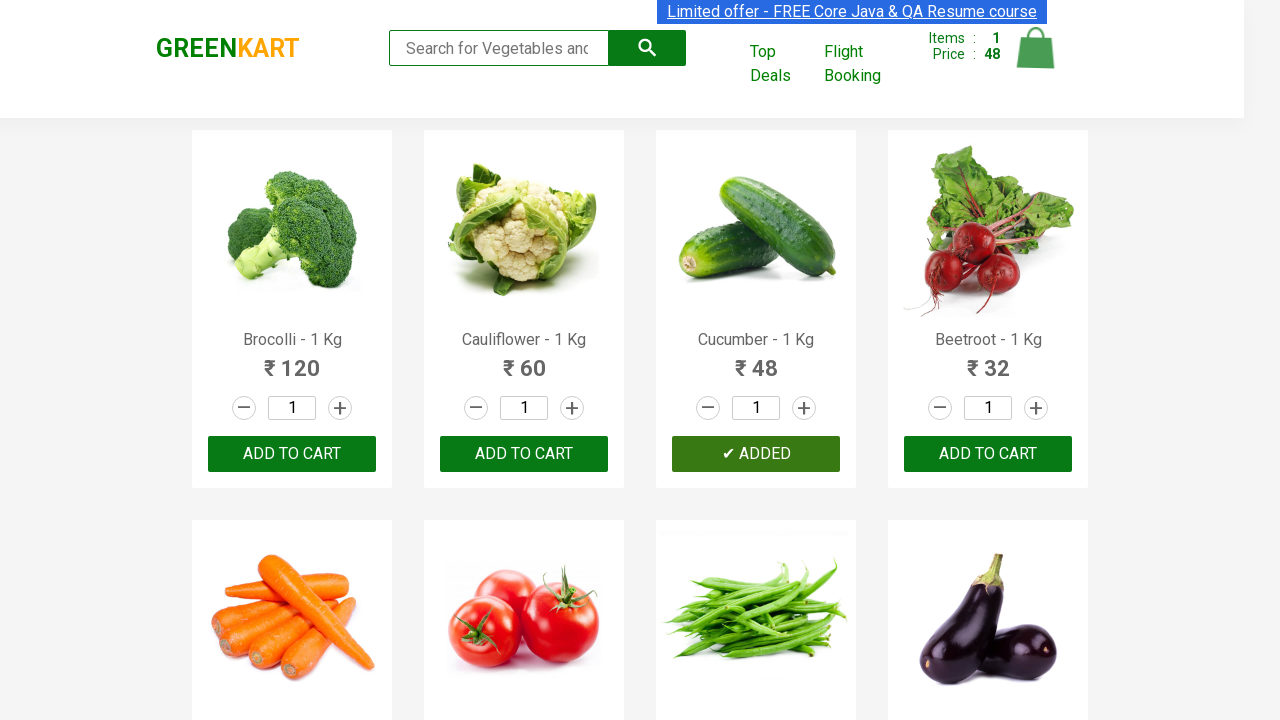

Added 'Tomato' to cart at (524, 360) on div.products button >> nth=5
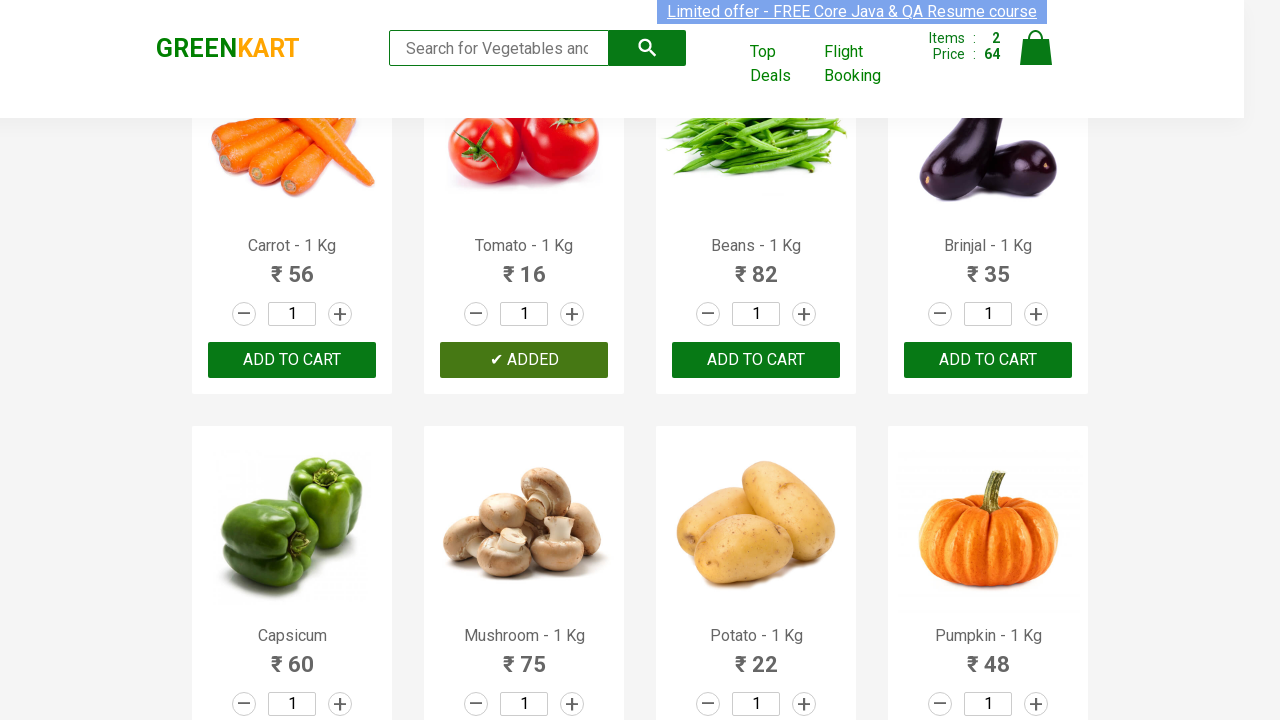

Added 'Brinjal' to cart at (988, 360) on div.products button >> nth=7
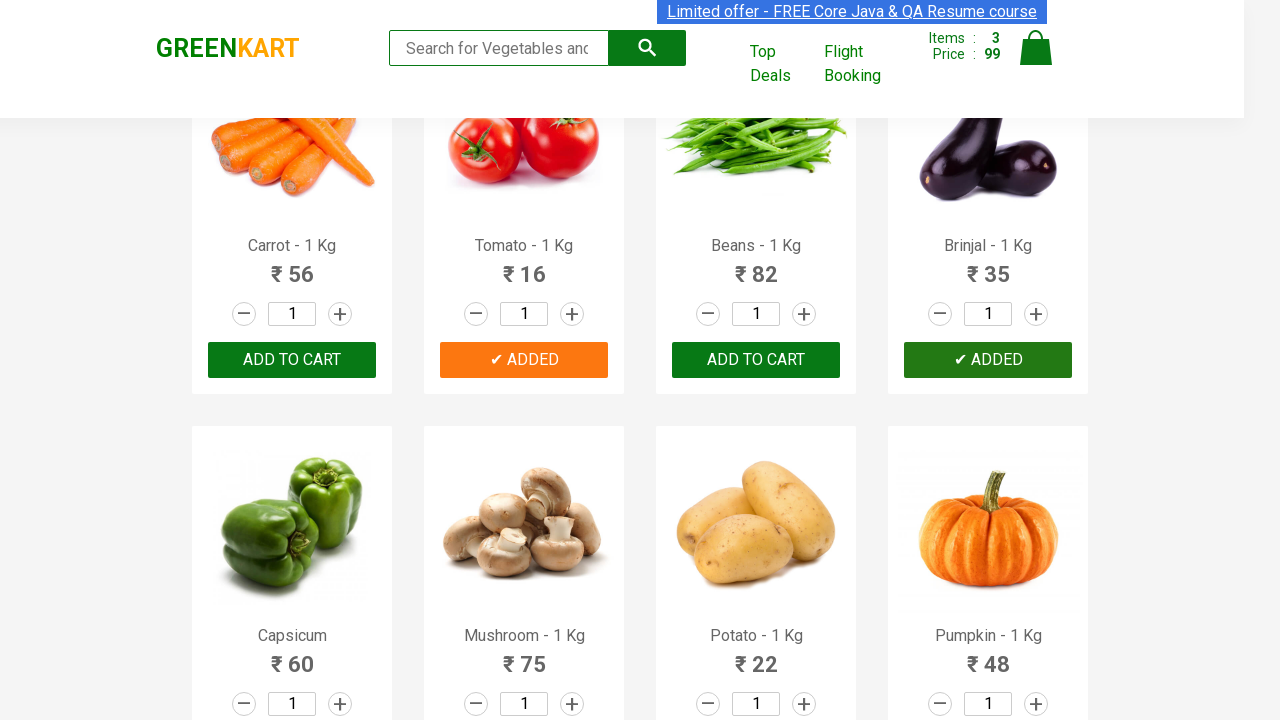

Clicked on cart icon to view cart contents at (1036, 48) on a.cart-icon img
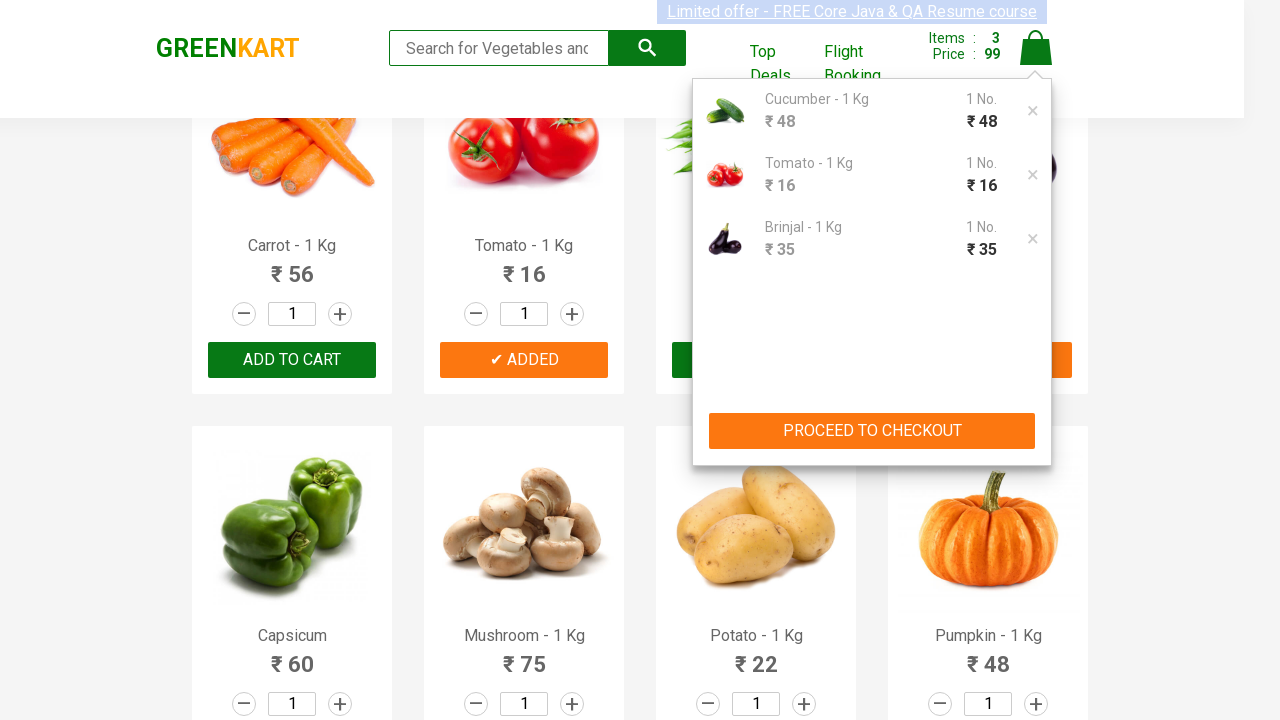

Retrieved cart items, found 3 items
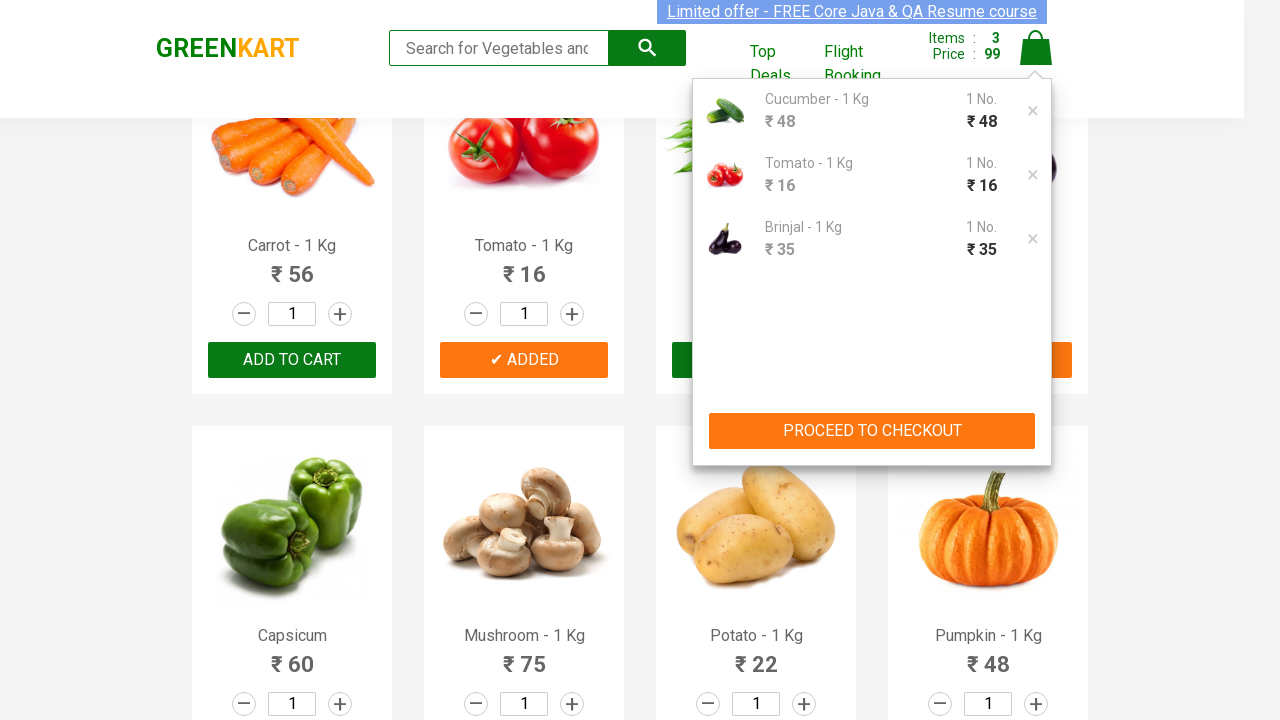

Verified that exactly 3 items are in the cart
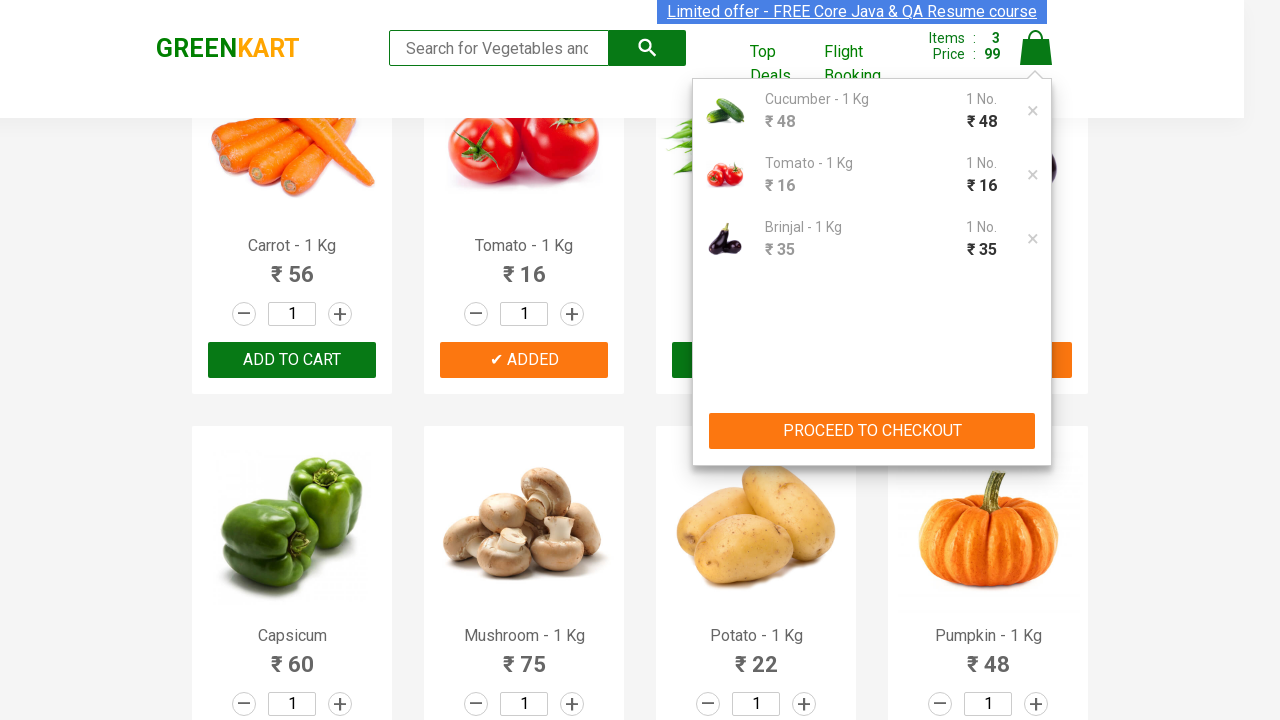

Clicked proceed to checkout button at (872, 431) on div.cart button
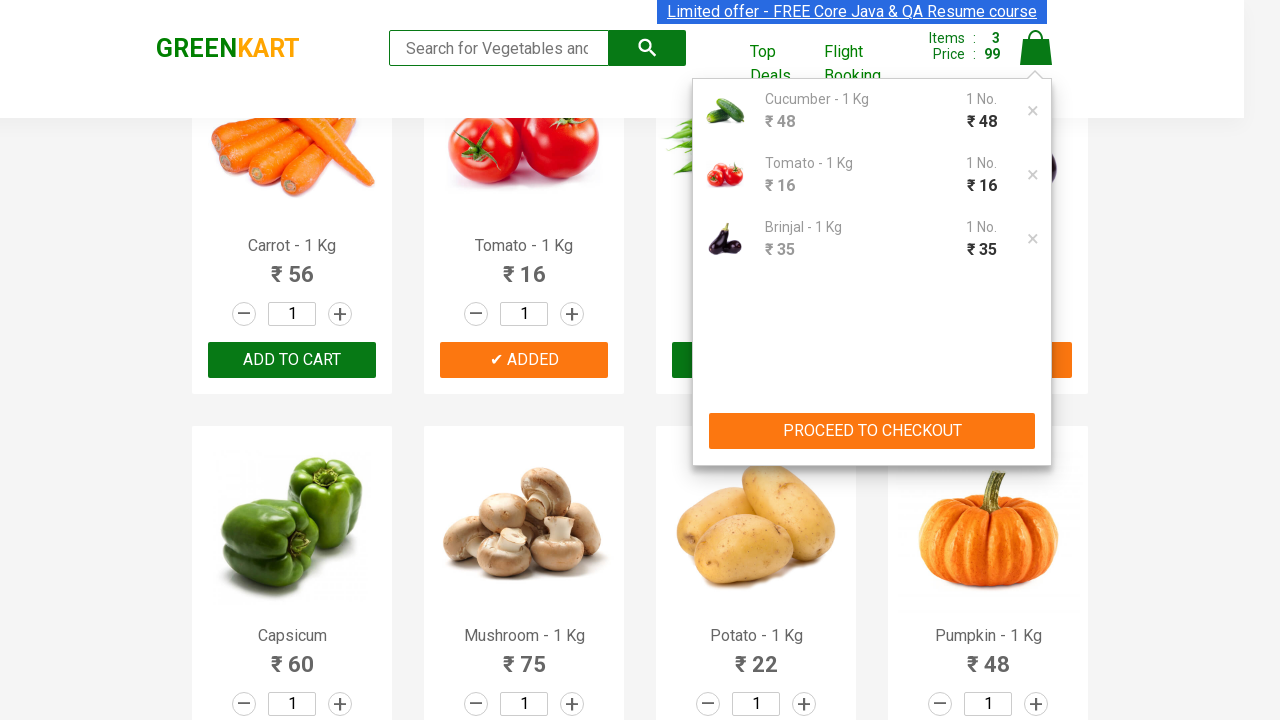

Promo code section became visible
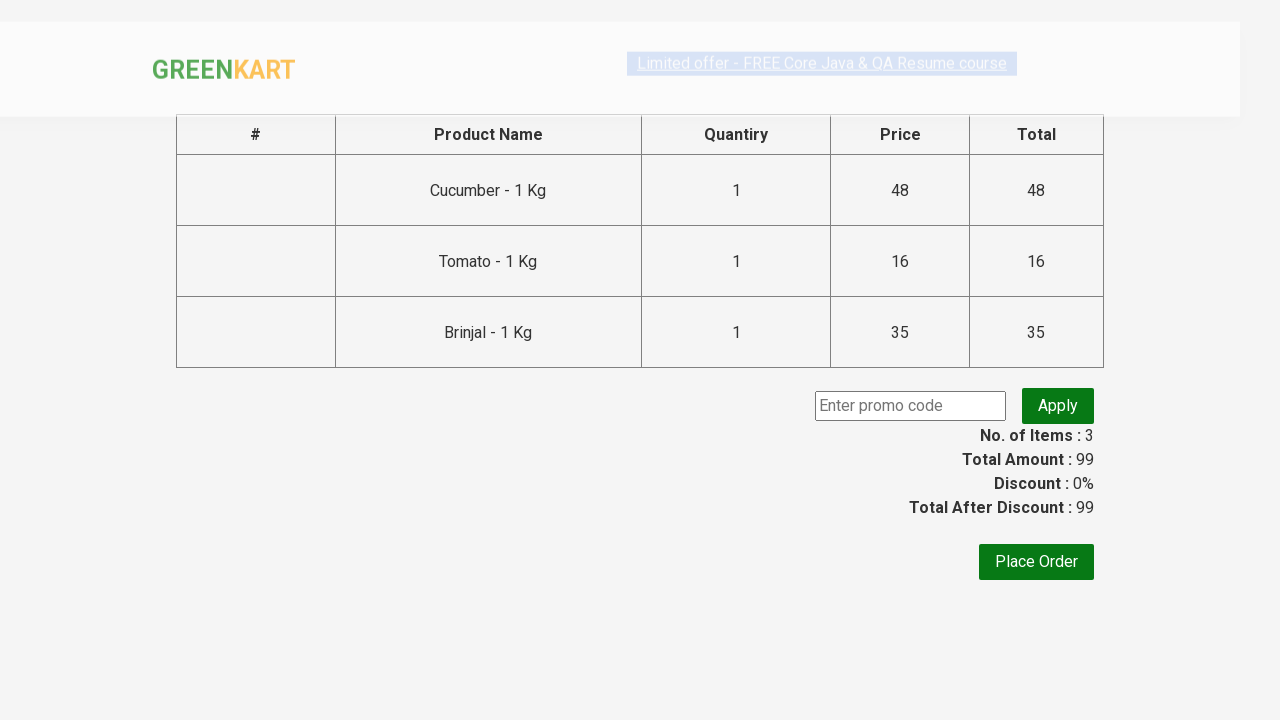

Entered promo code 'rahulshettyacademy' on input.promoCode
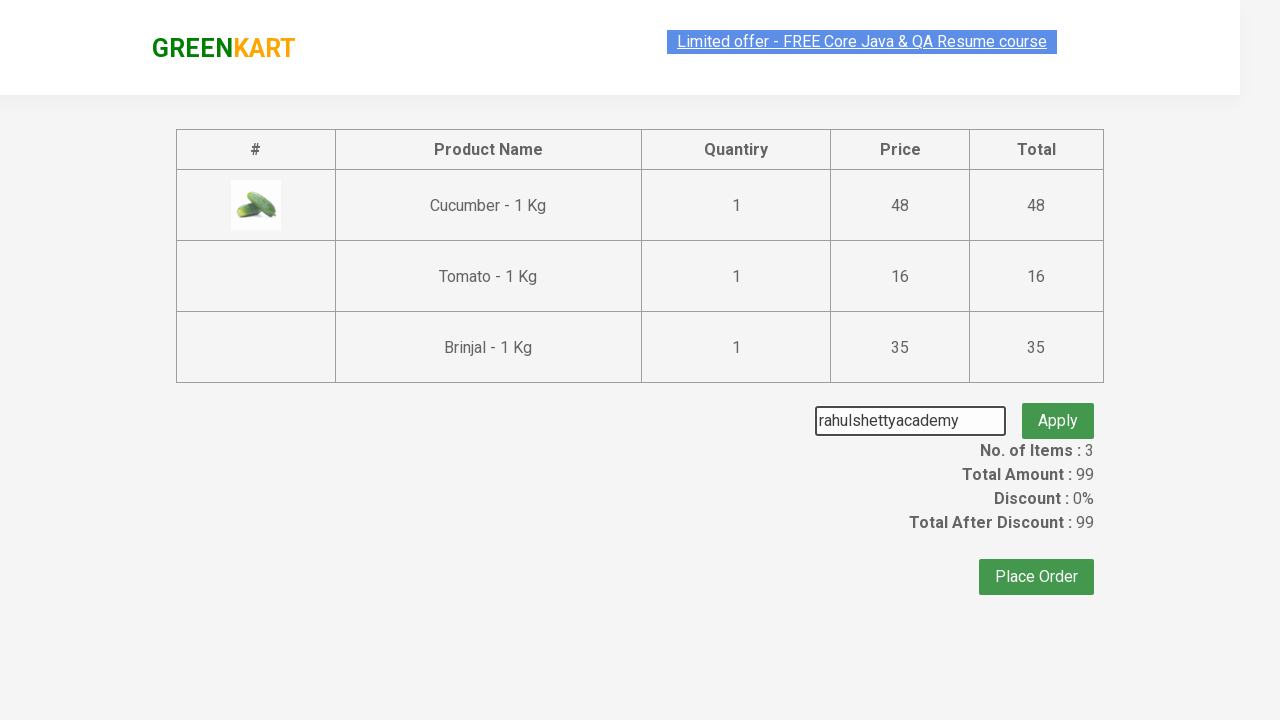

Clicked apply promo code button at (1058, 406) on button.promoBtn
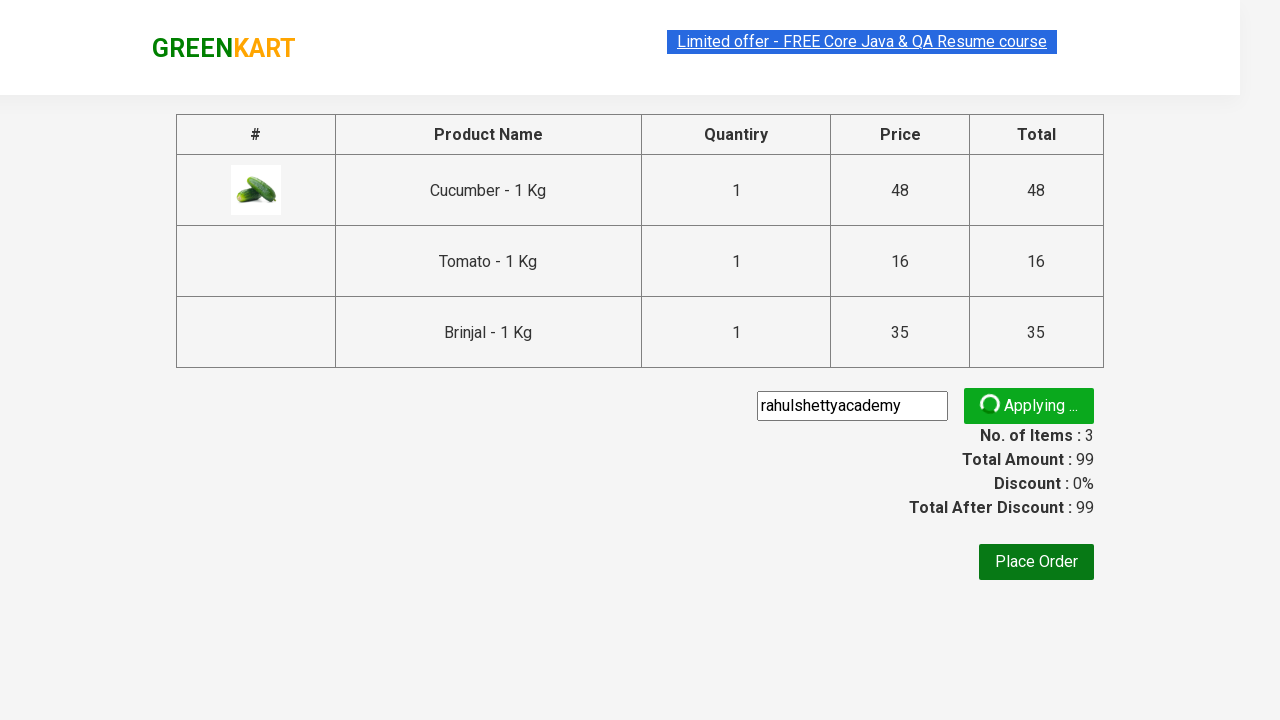

Promo code success message became visible
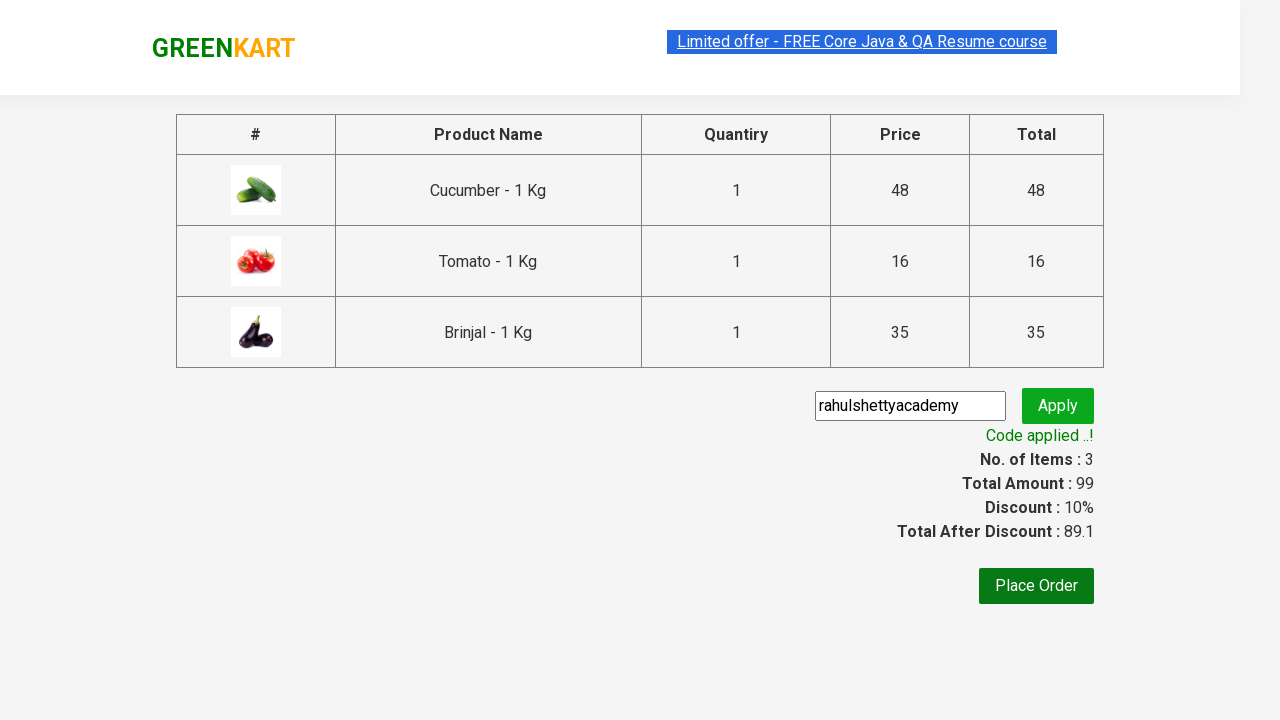

Retrieved promo code message: 'Code applied ..!'
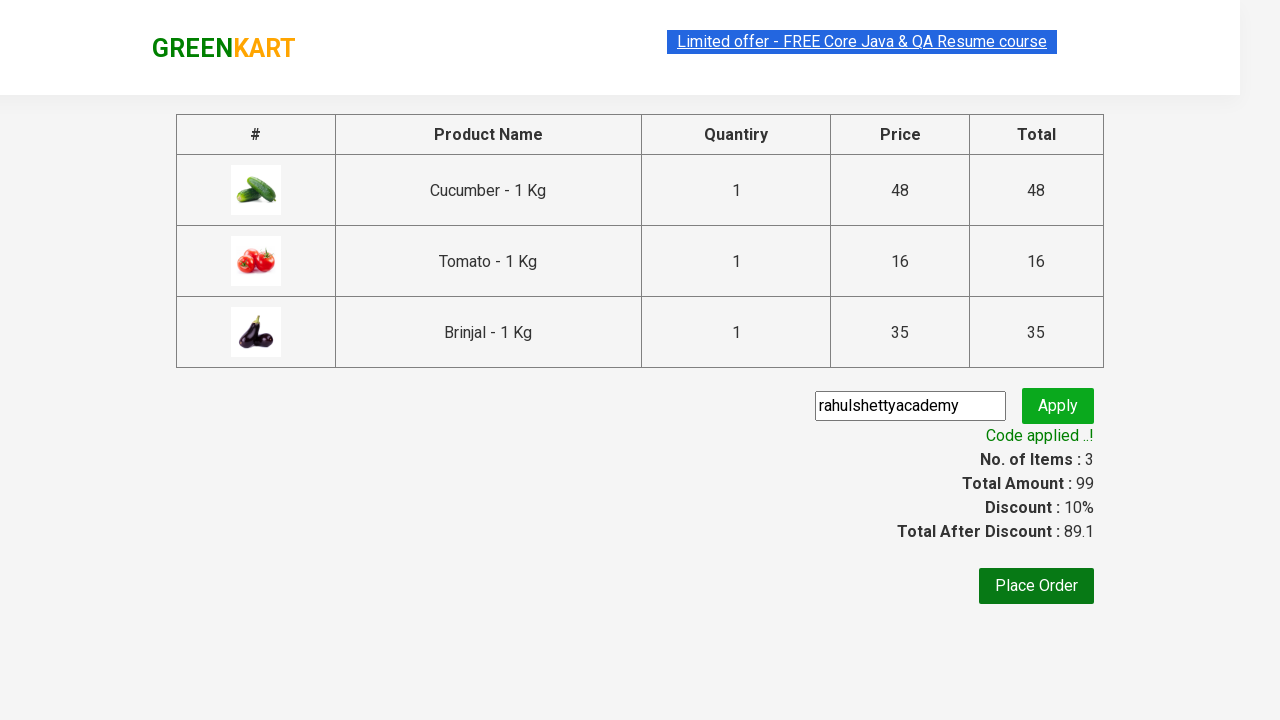

Verified promo code was successfully applied
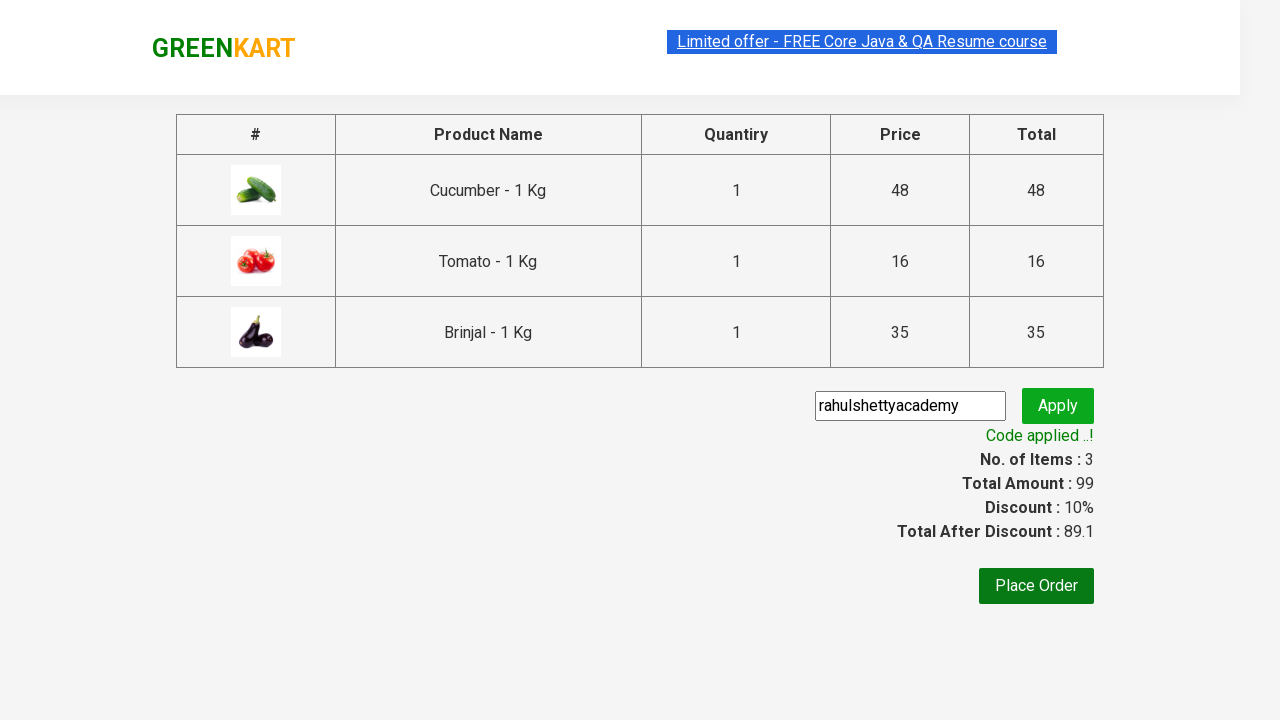

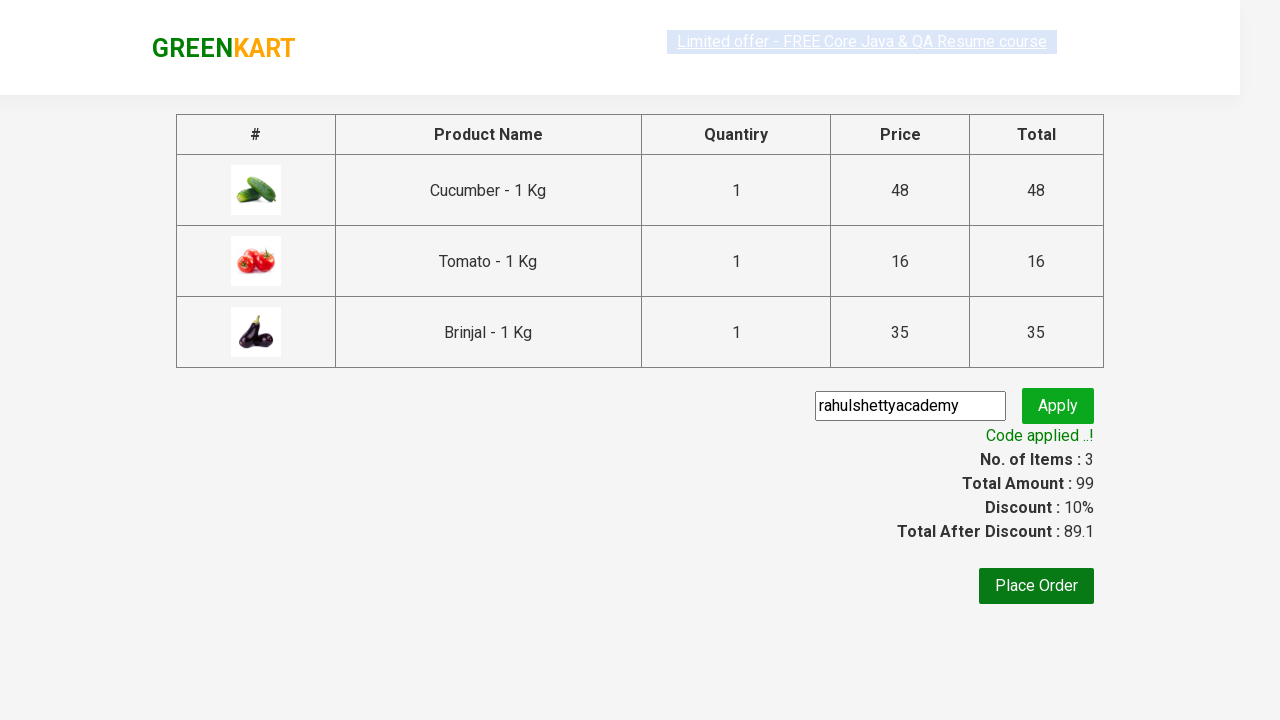